Tests waiting for and clicking a button that becomes visible after 5 seconds

Starting URL: https://demoqa.com/dynamic-properties

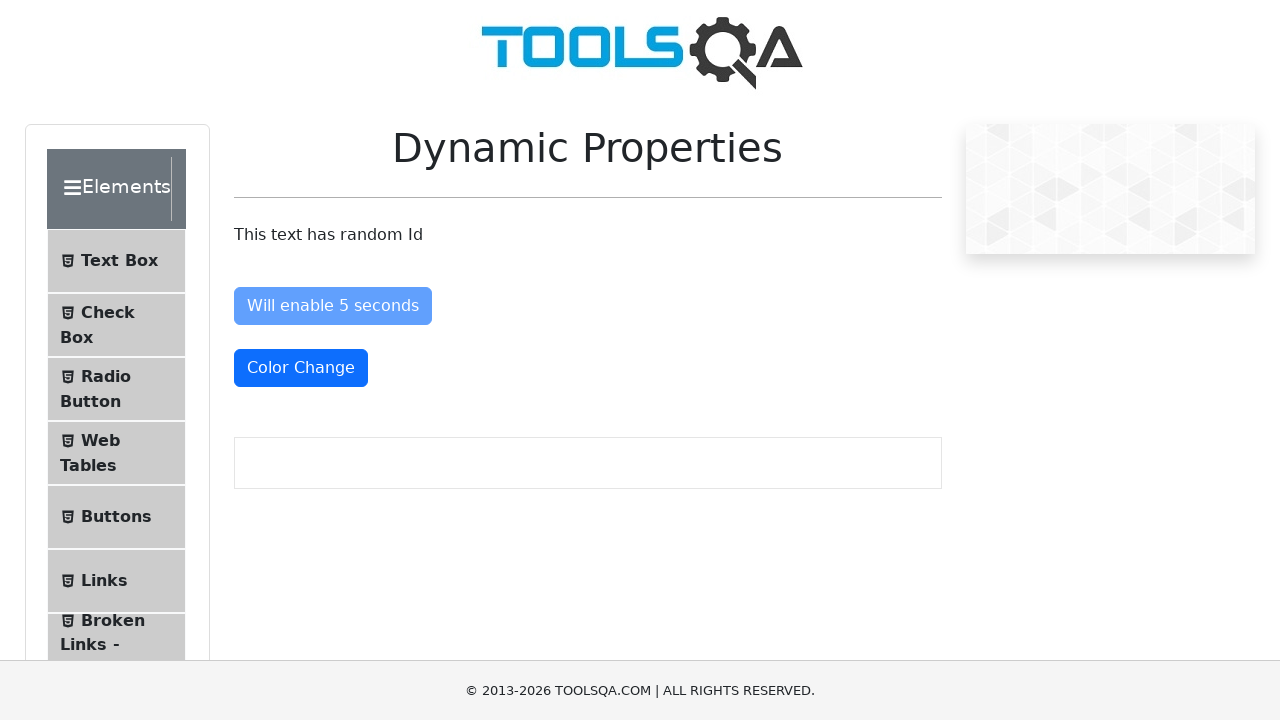

Waited for button to become visible after 5 seconds
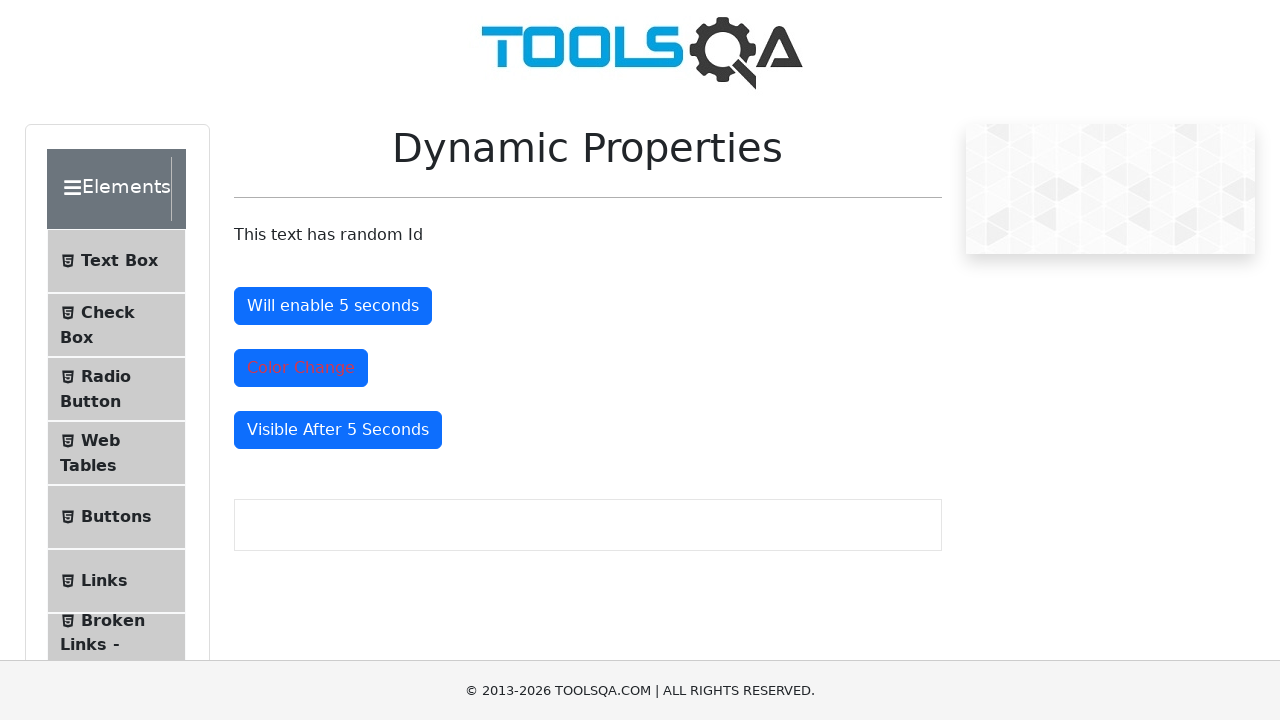

Clicked the now-visible button at (338, 430) on #visibleAfter
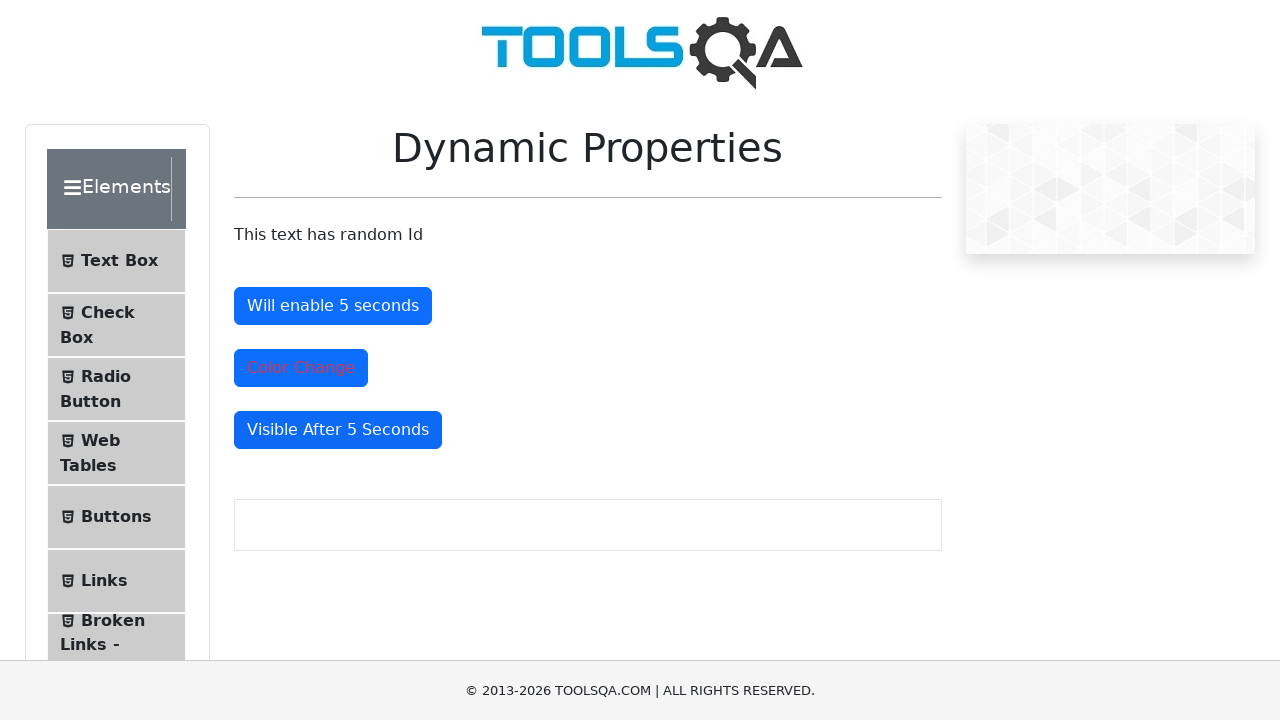

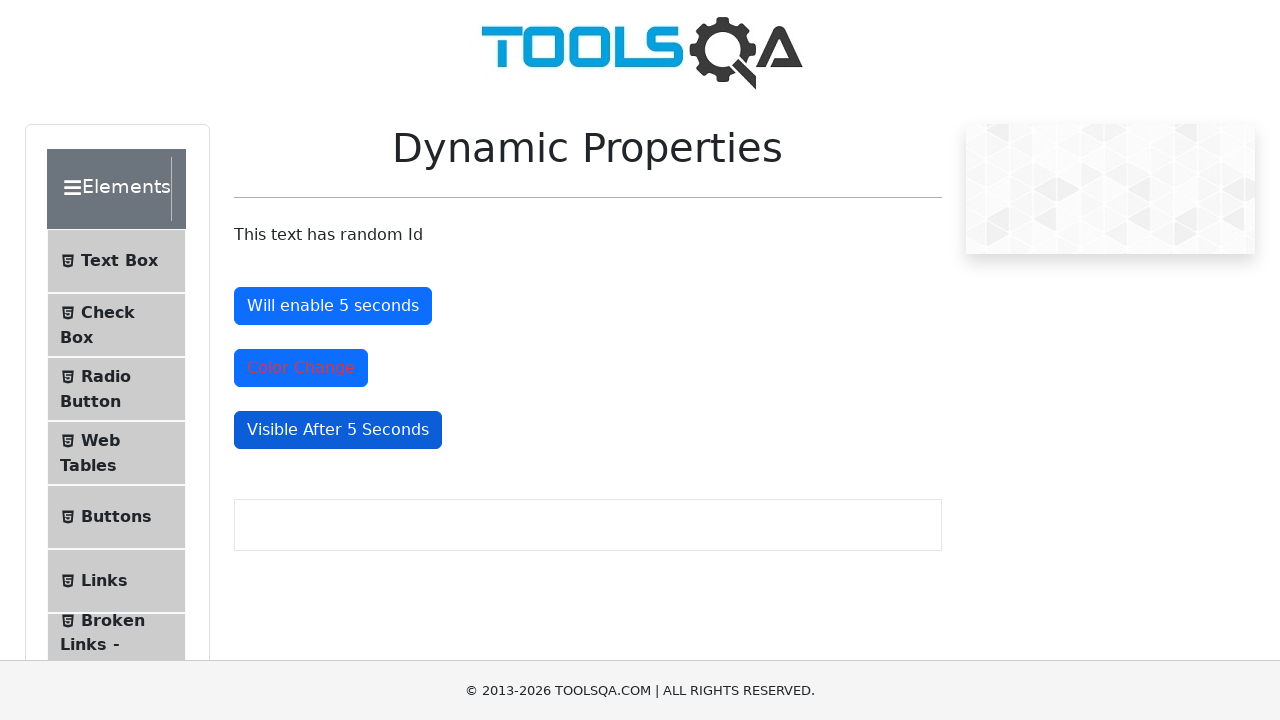